Tests that the "No" radio button is disabled and cannot be selected

Starting URL: https://demoqa.com/radio-button

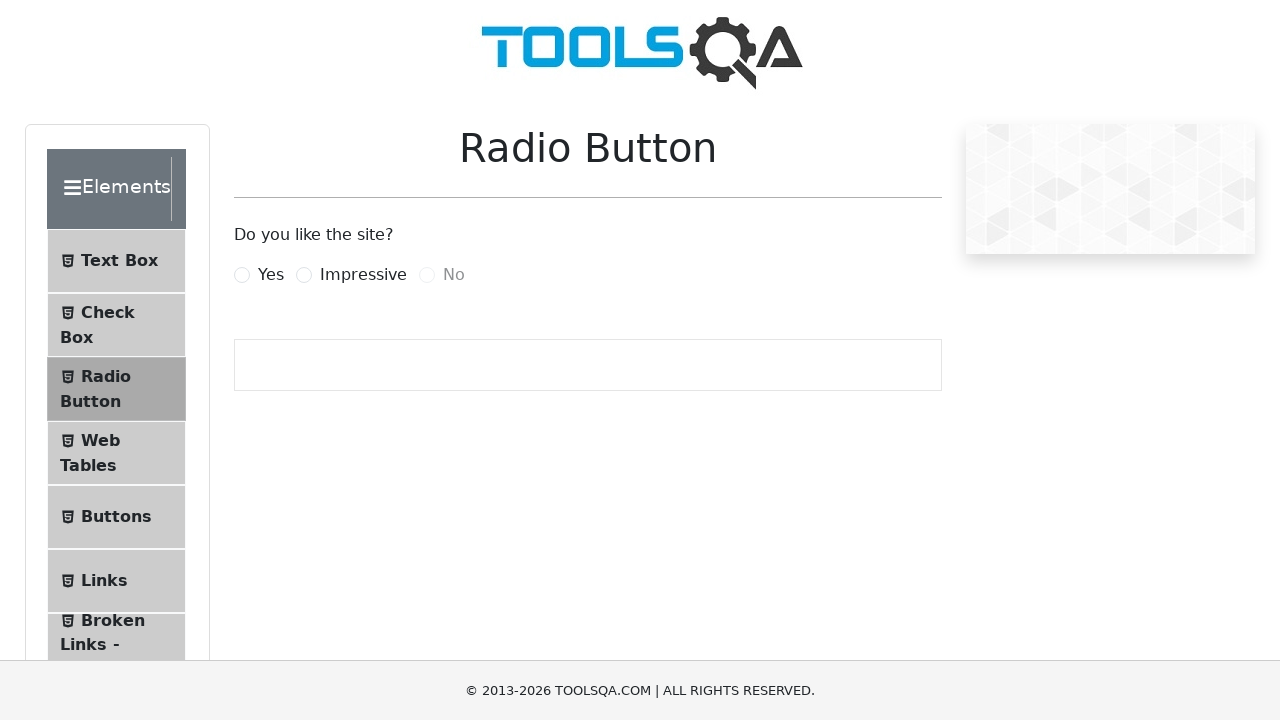

Navigated to radio button demo page
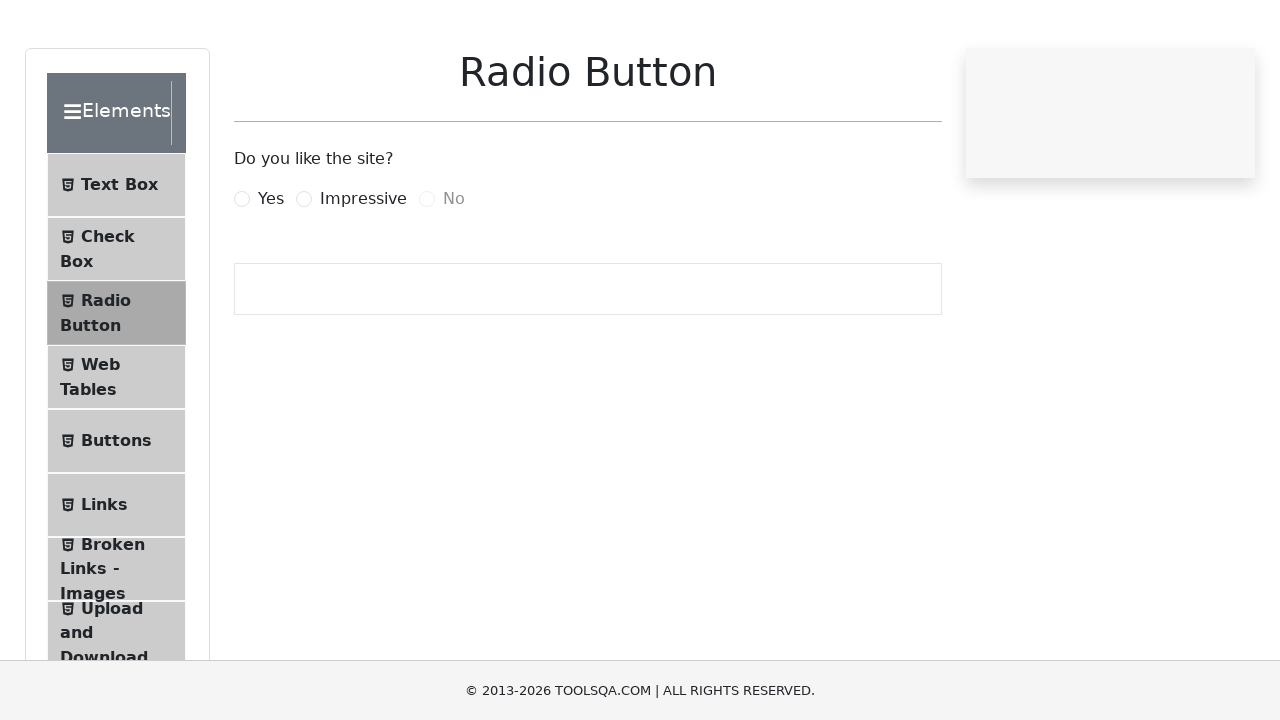

Verified that 'No' radio button is disabled
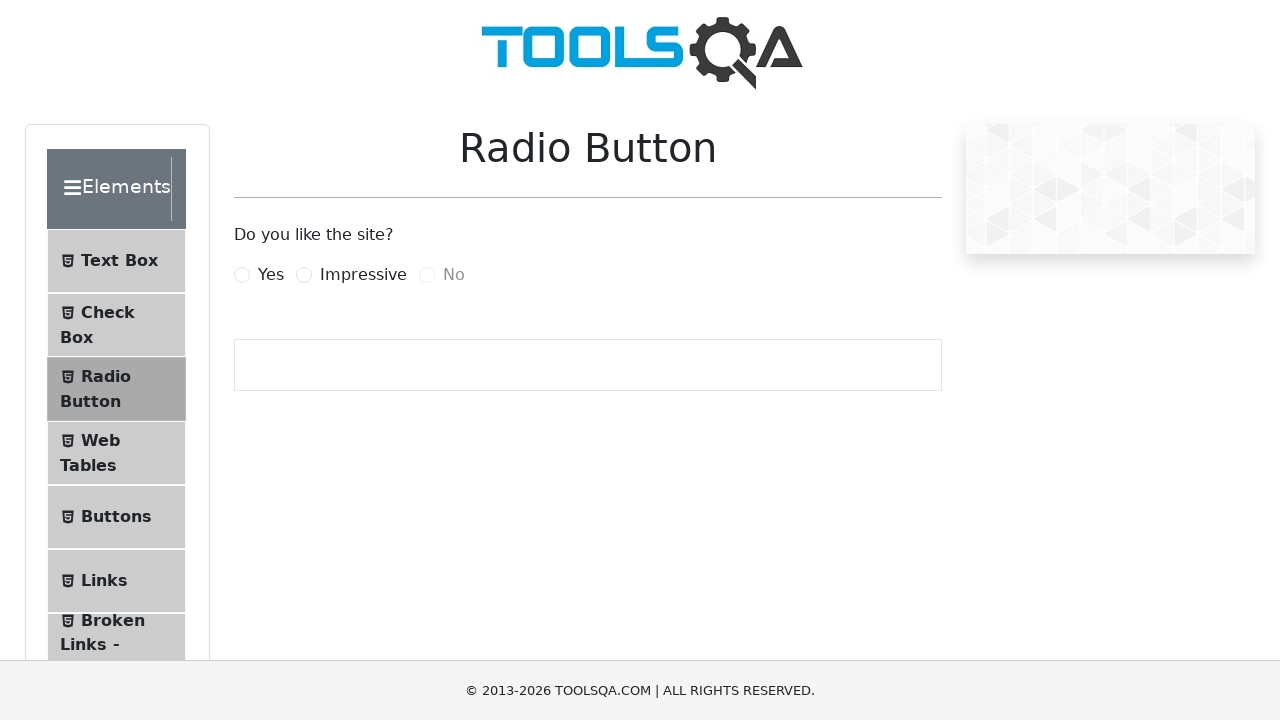

Verified that 'No' radio button is not checked
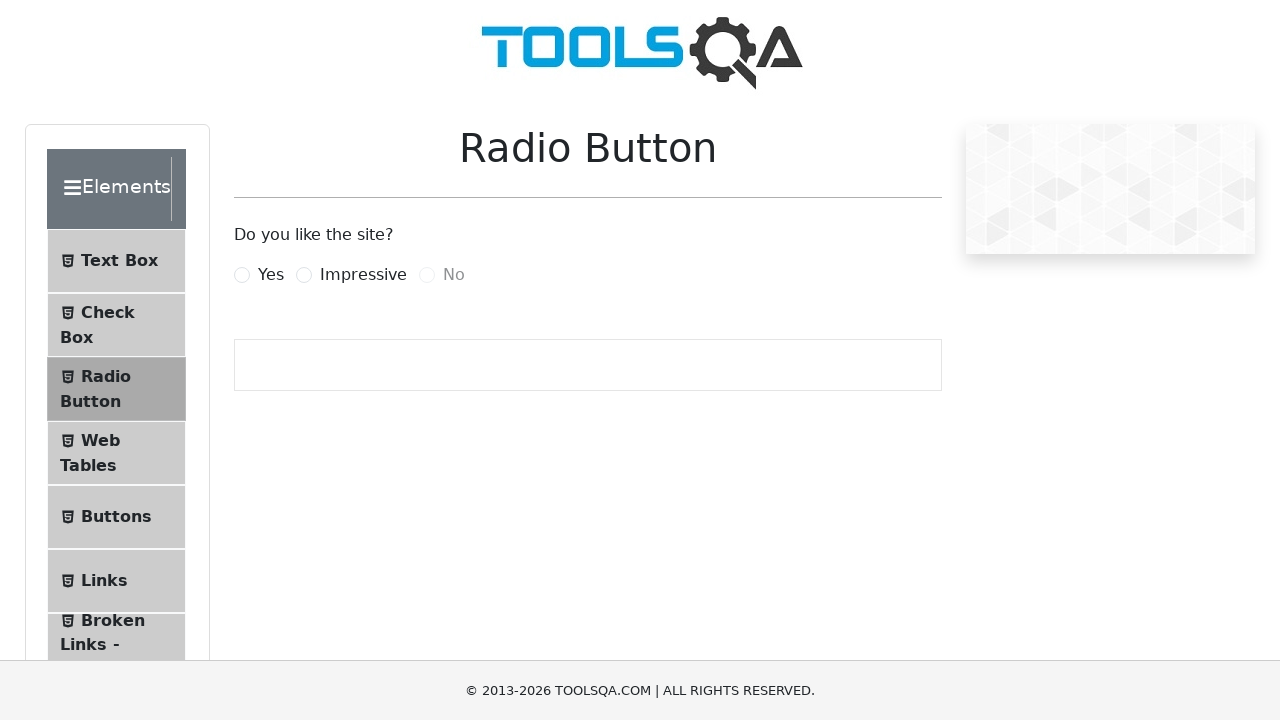

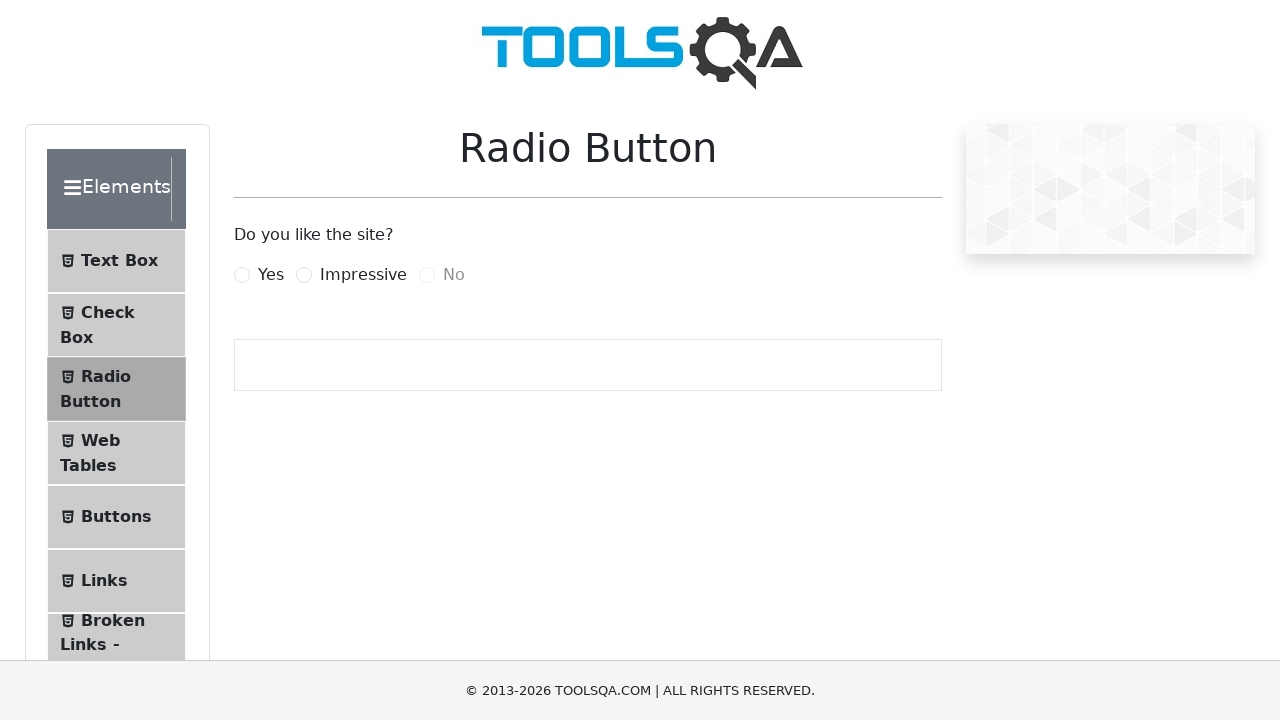